Tests that the second table header is "Ipsum" and remains unchanged after clicking the button

Starting URL: http://the-internet.herokuapp.com/challenging_dom

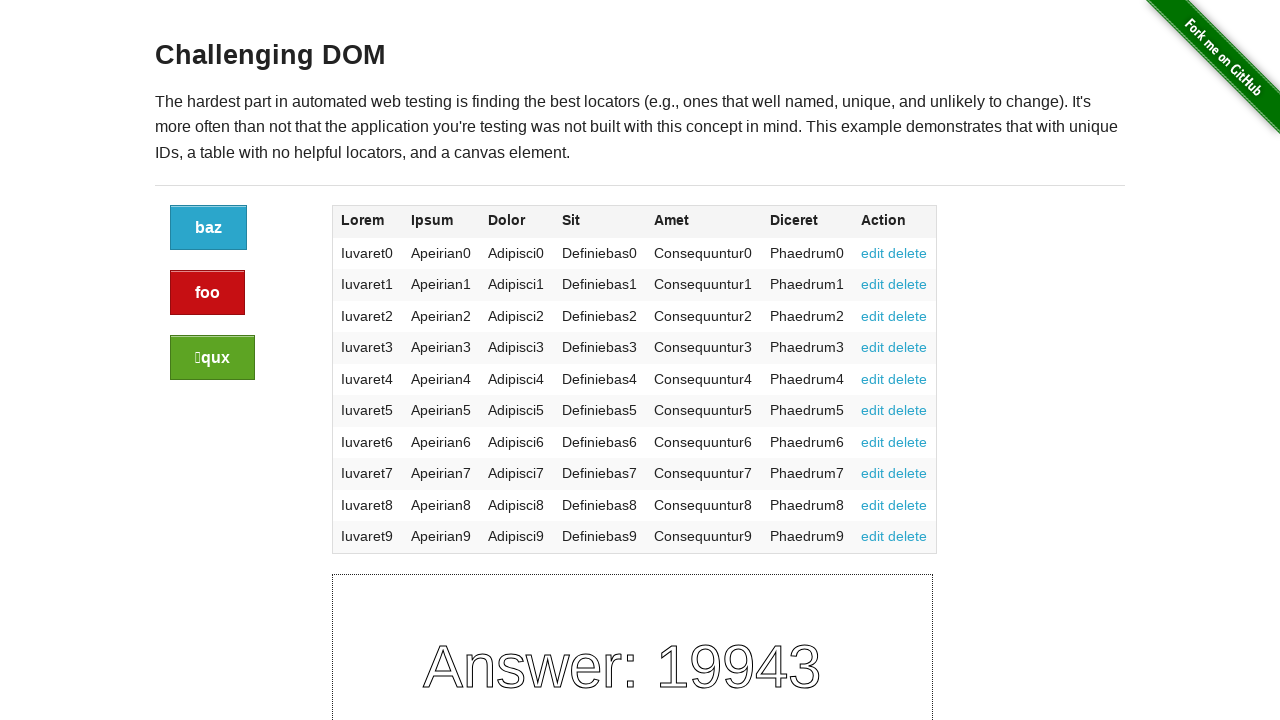

Navigated to the-internet.herokuapp.com/challenging_dom
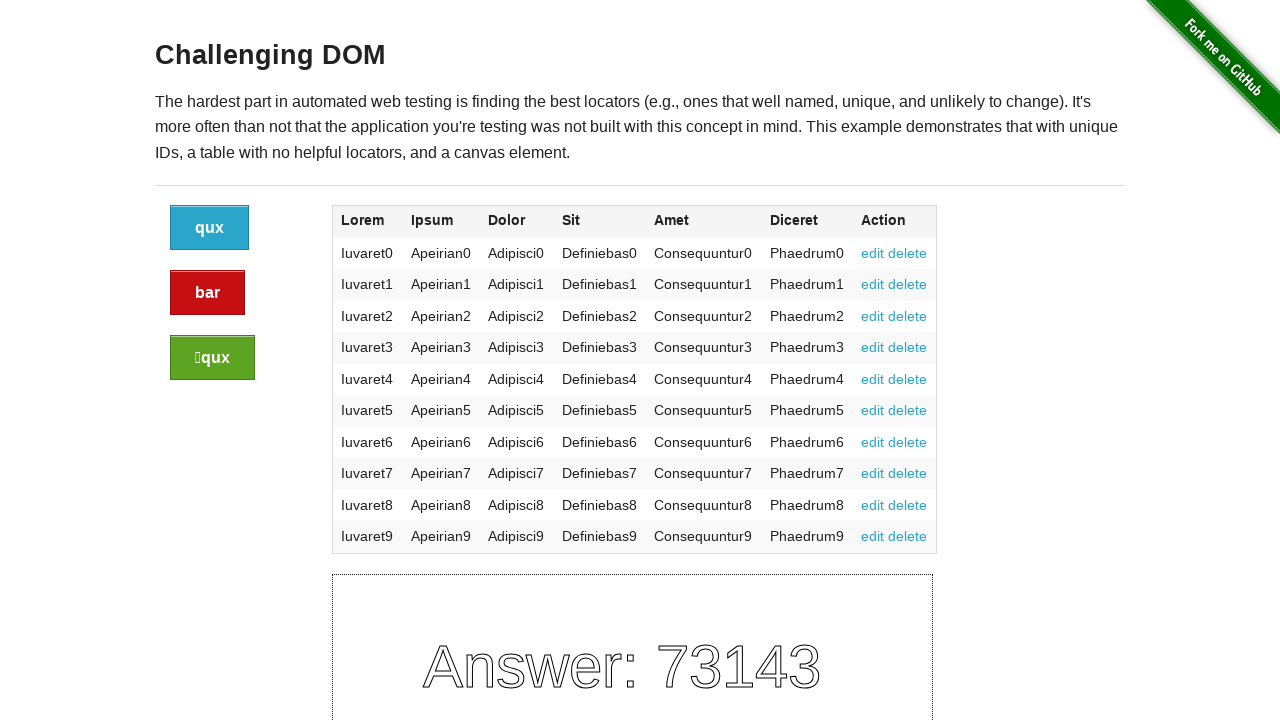

Located second table header element
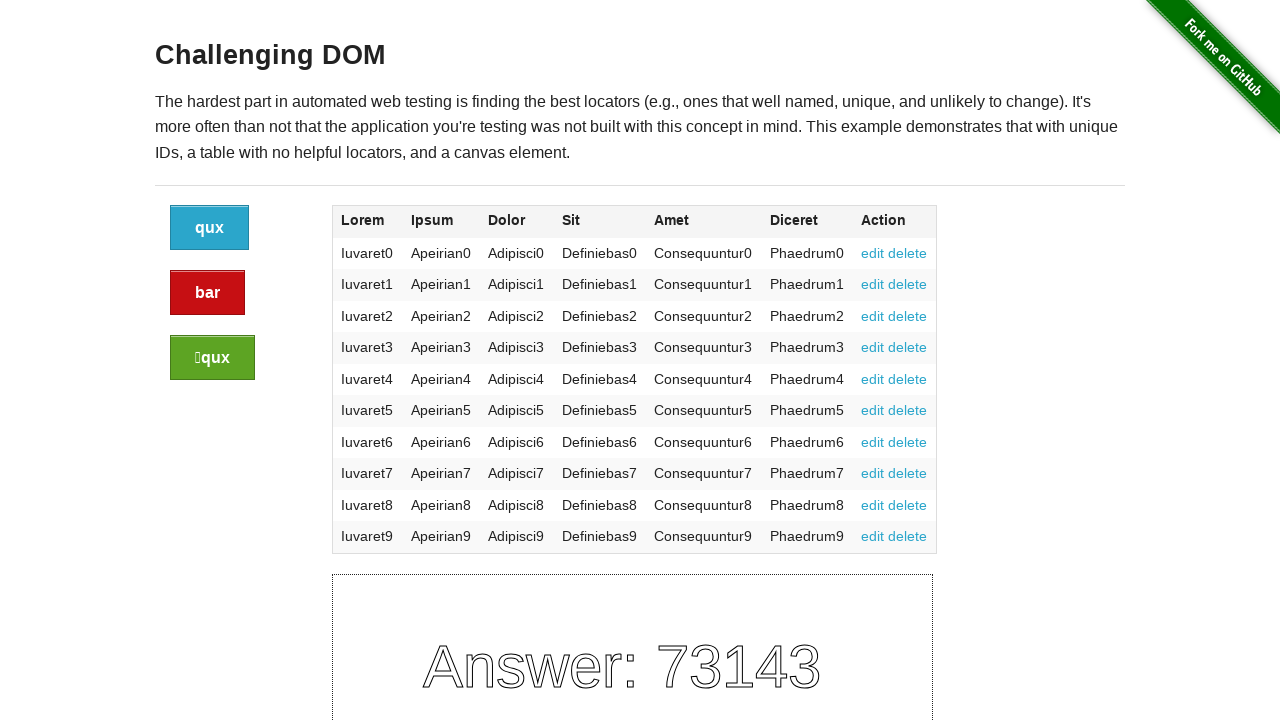

Retrieved second table header text: 'Ipsum'
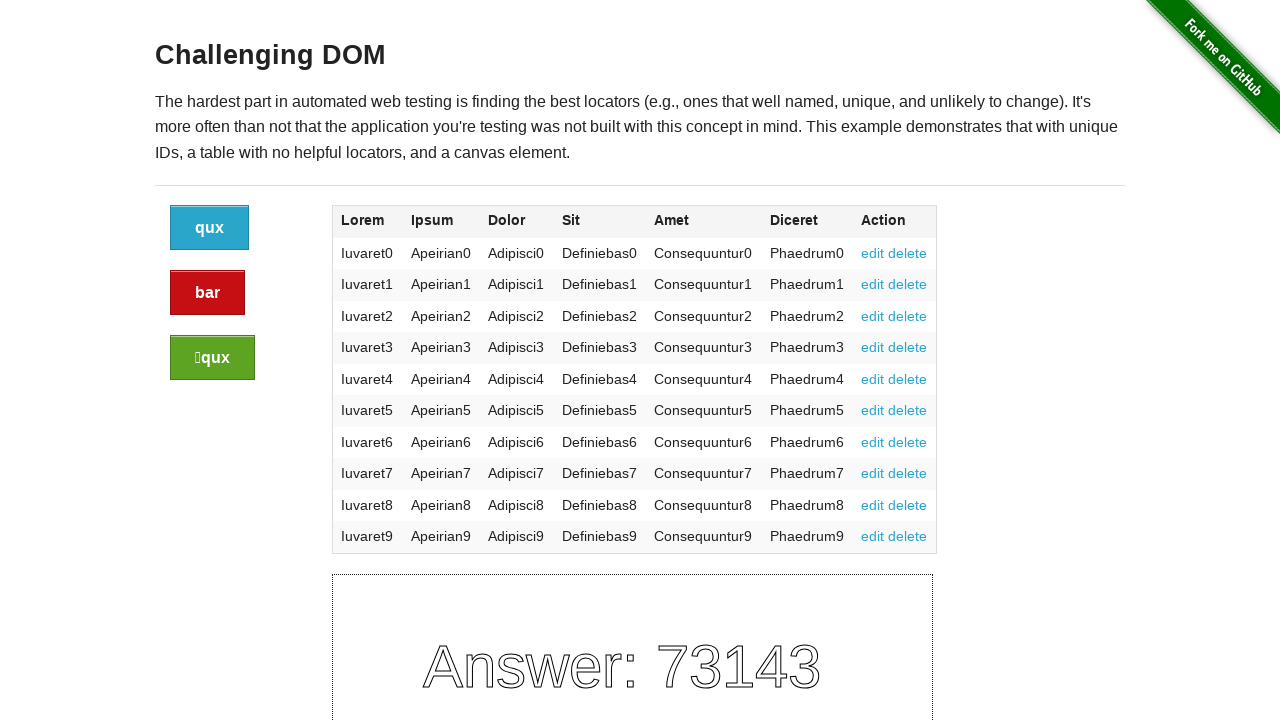

Asserted that second table header equals 'Ipsum'
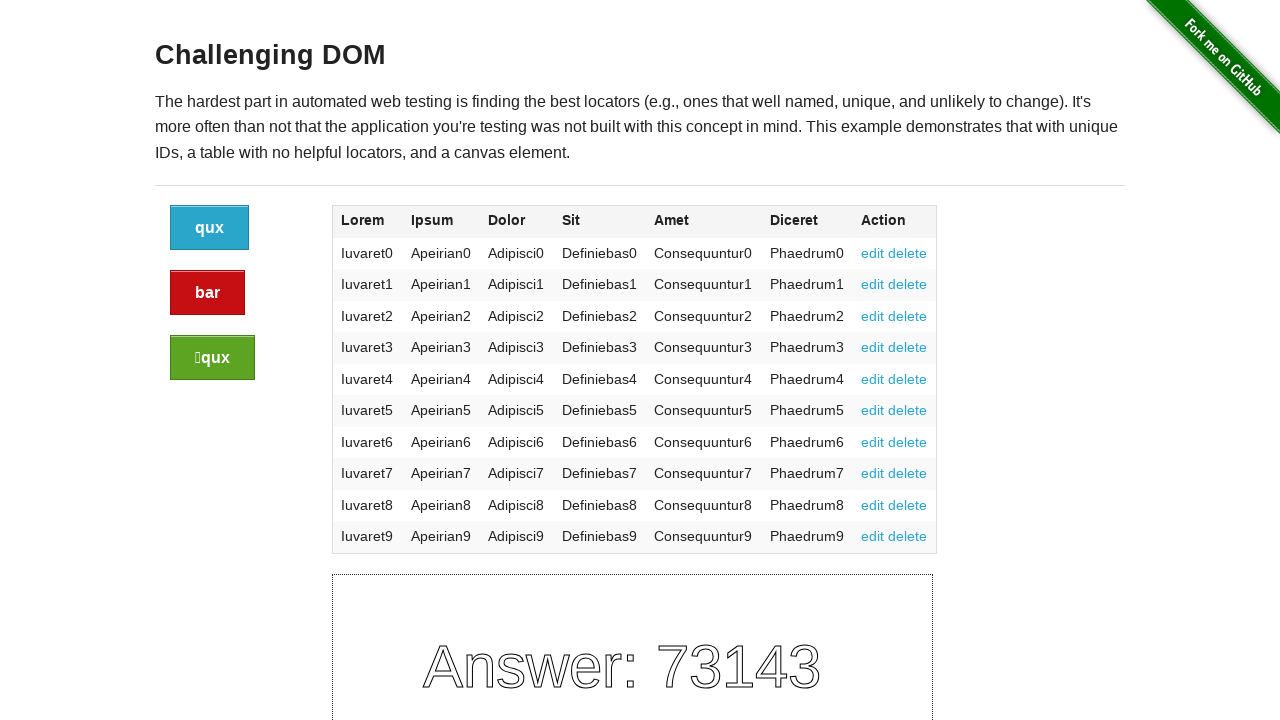

Clicked the refresh button at (210, 228) on xpath=//div[@class="large-2 columns"]/a[@class="button"]
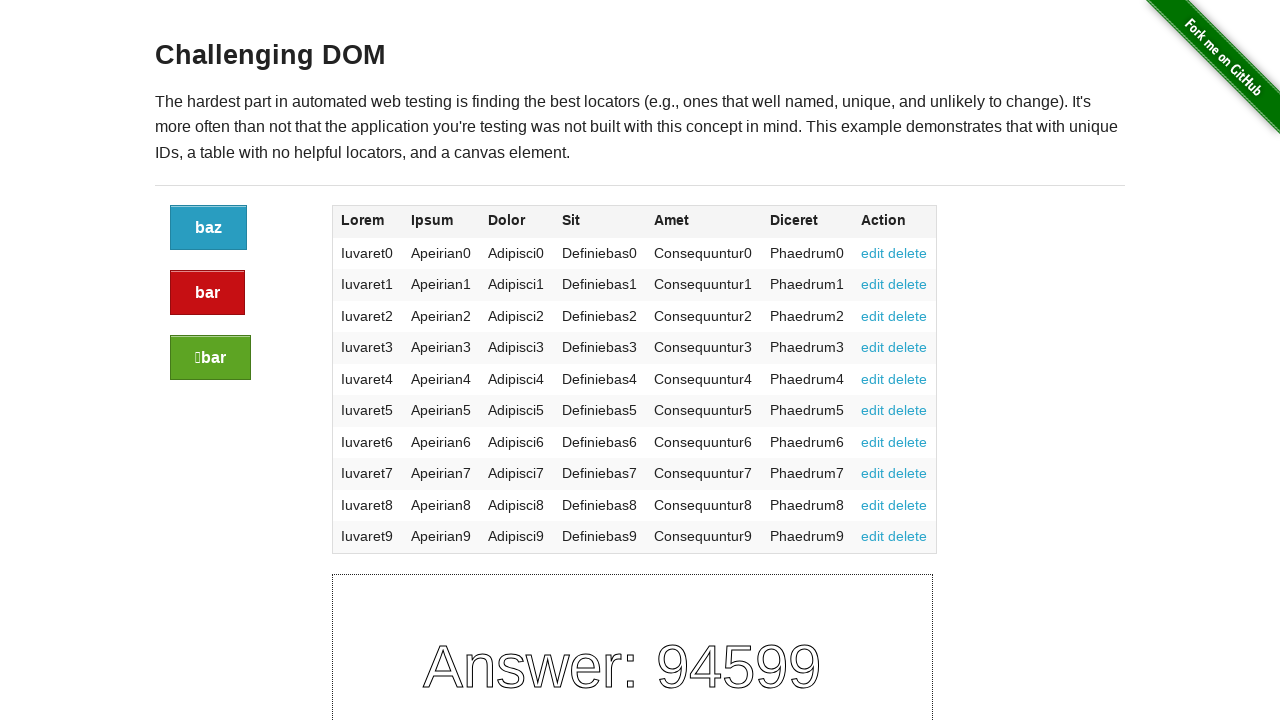

Asserted that second table header remained unchanged after button click
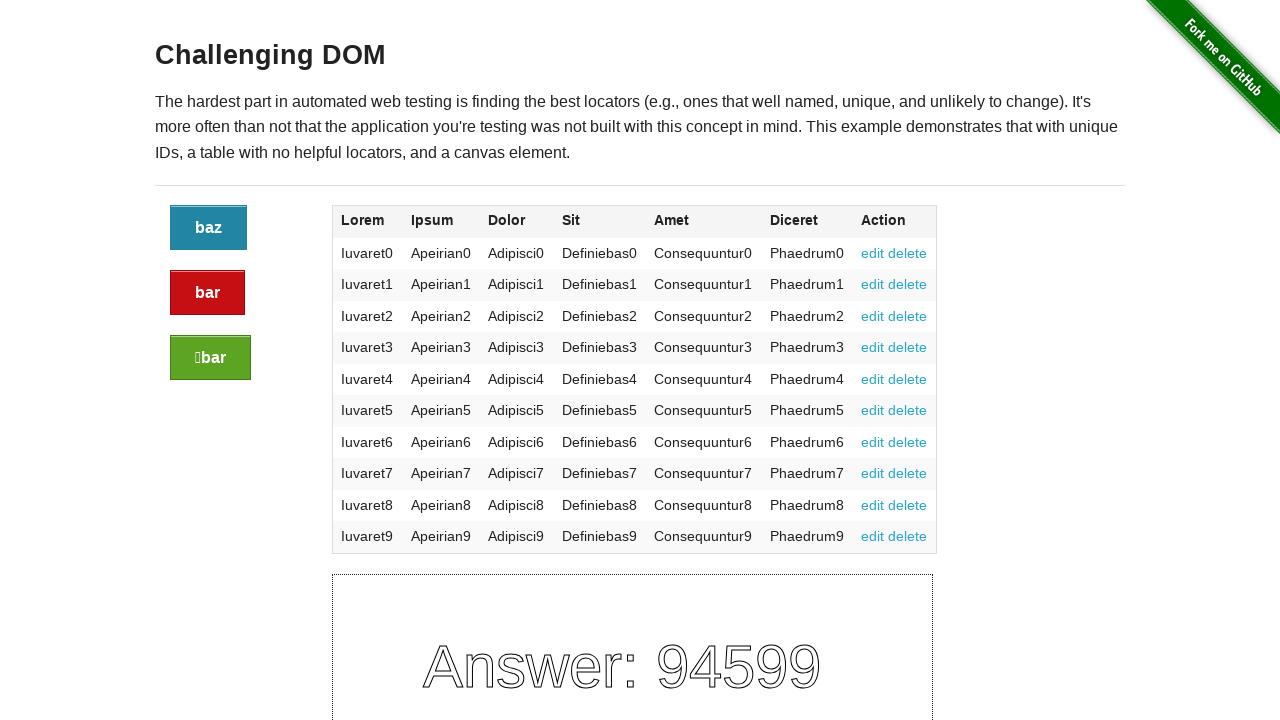

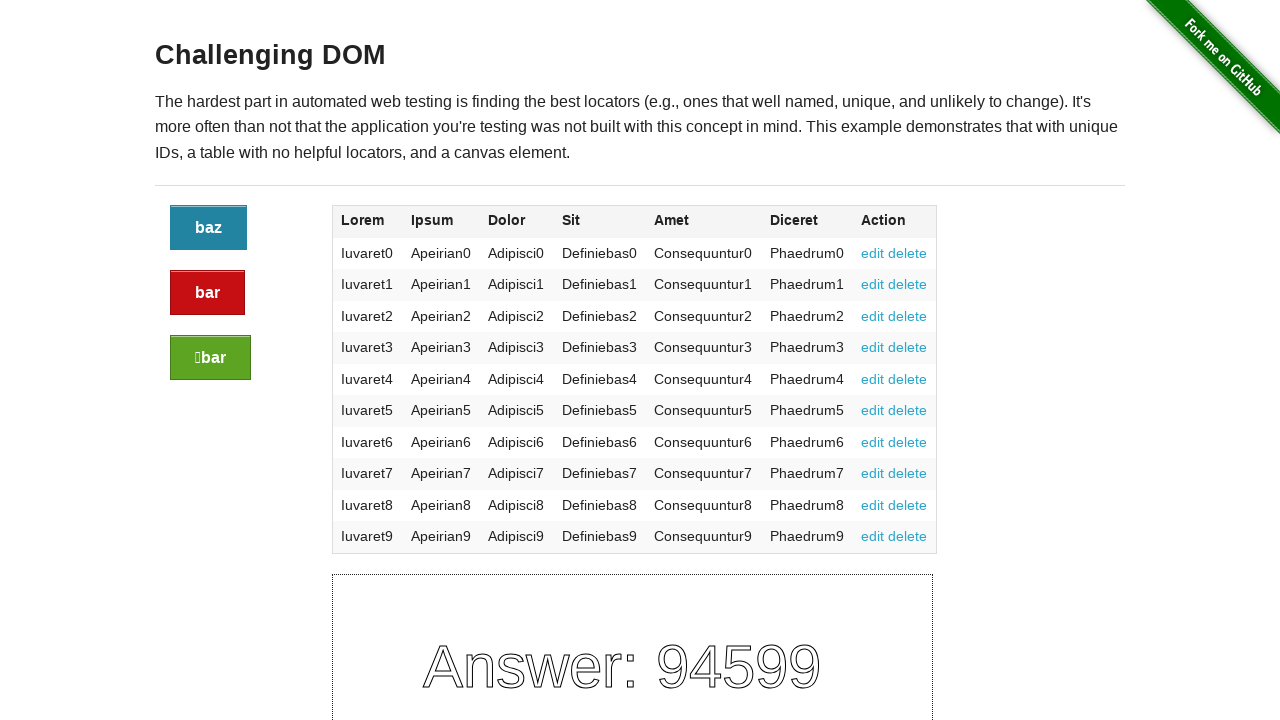